Tests alert handling by clicking a button that triggers an alert and then dismissing the alert dialog

Starting URL: https://grotechminds.com/alert/

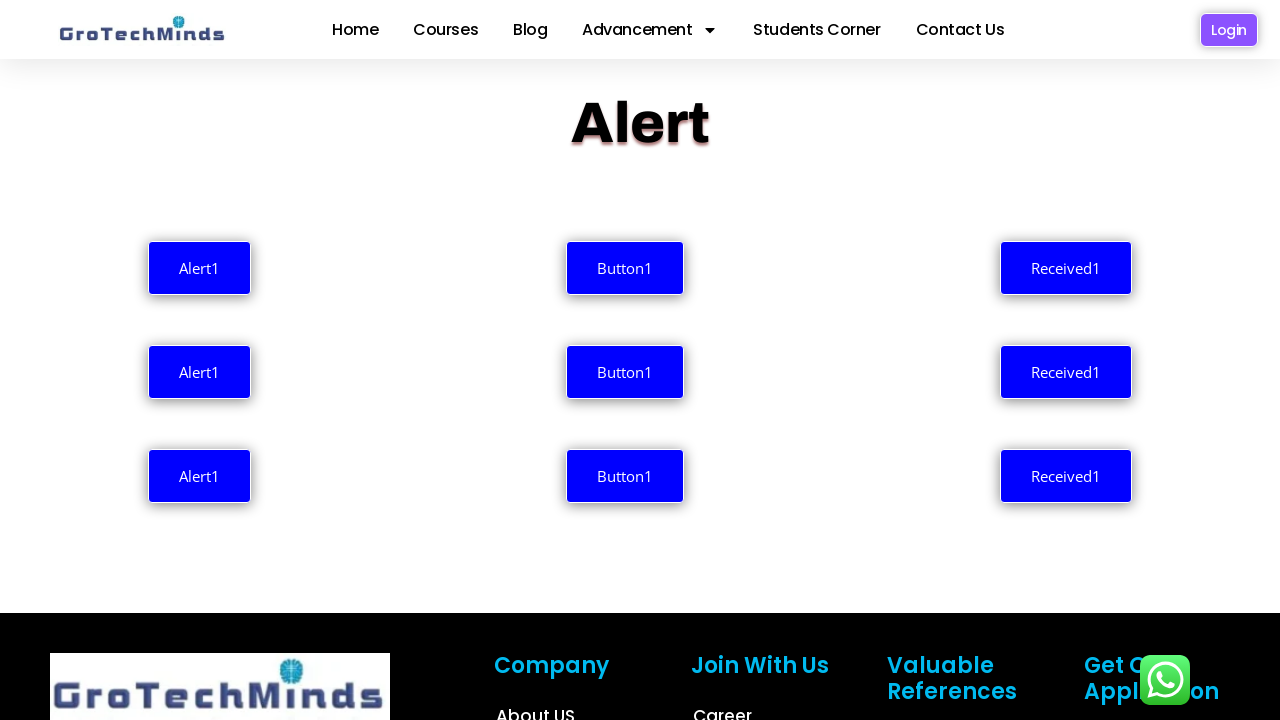

Clicked 'Received1' button to trigger alert at (1066, 268) on xpath=(//button[.='Received1'])[1]
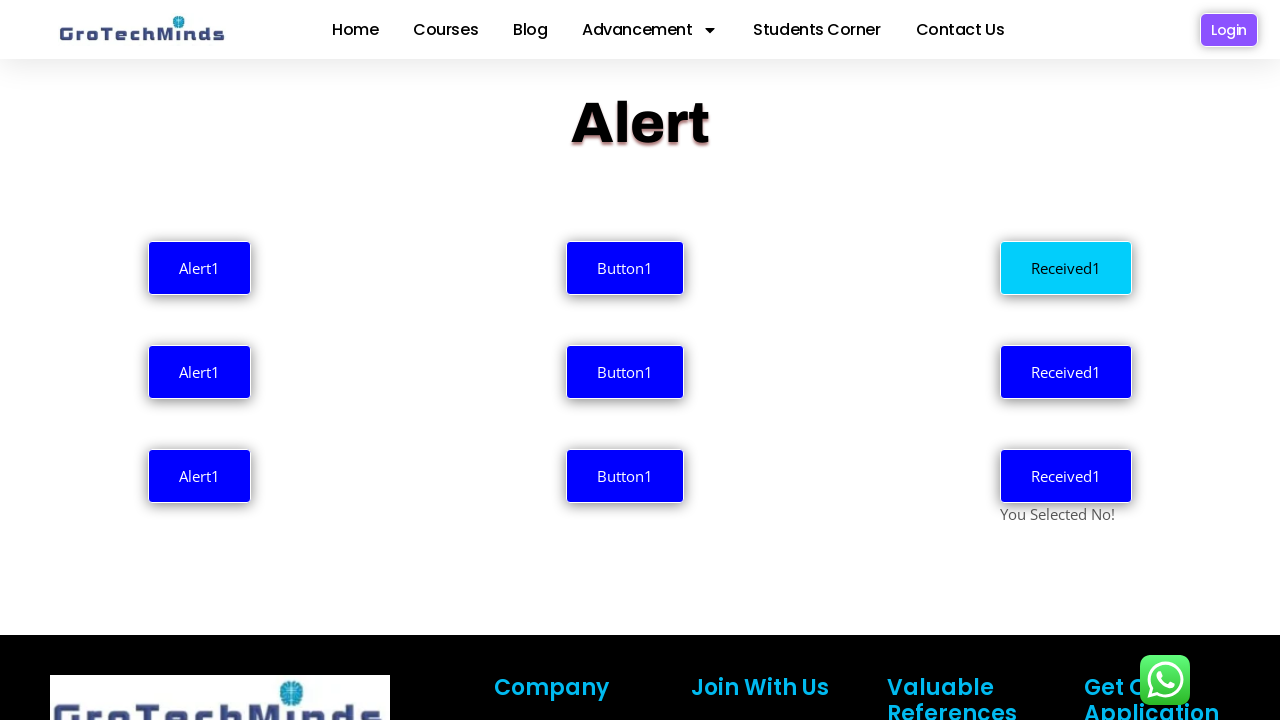

Set up dialog handler to dismiss alert
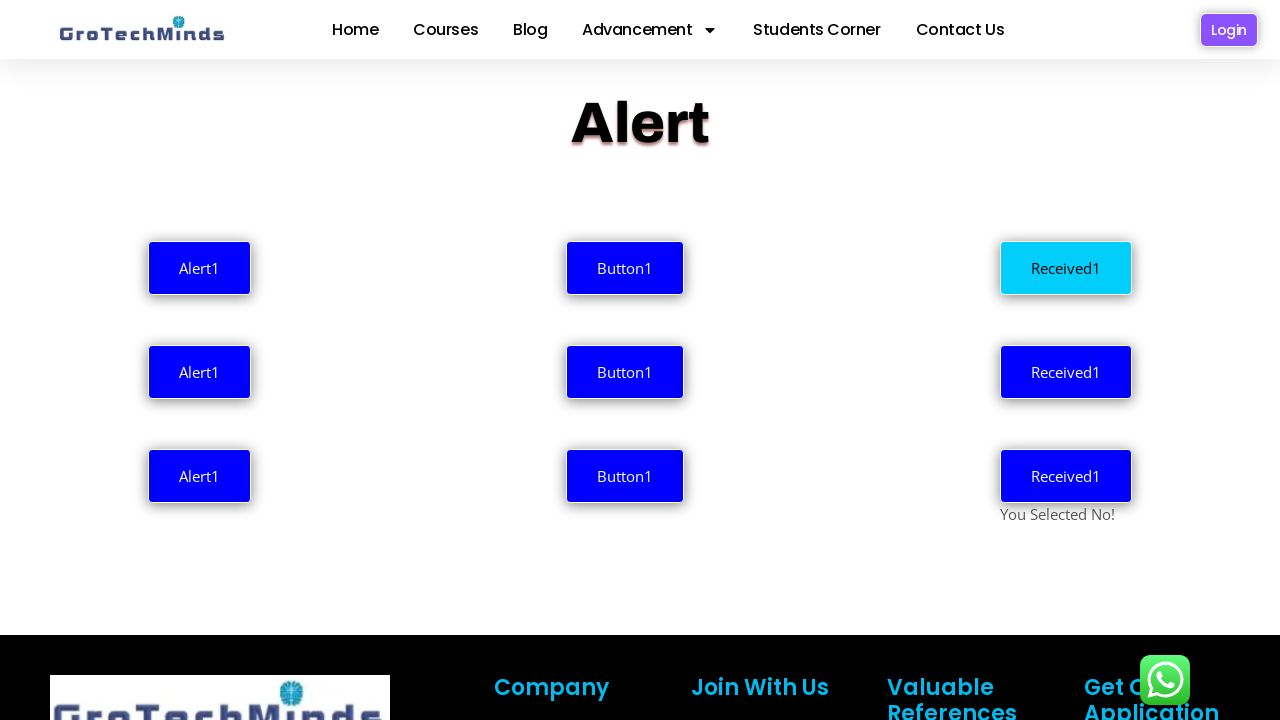

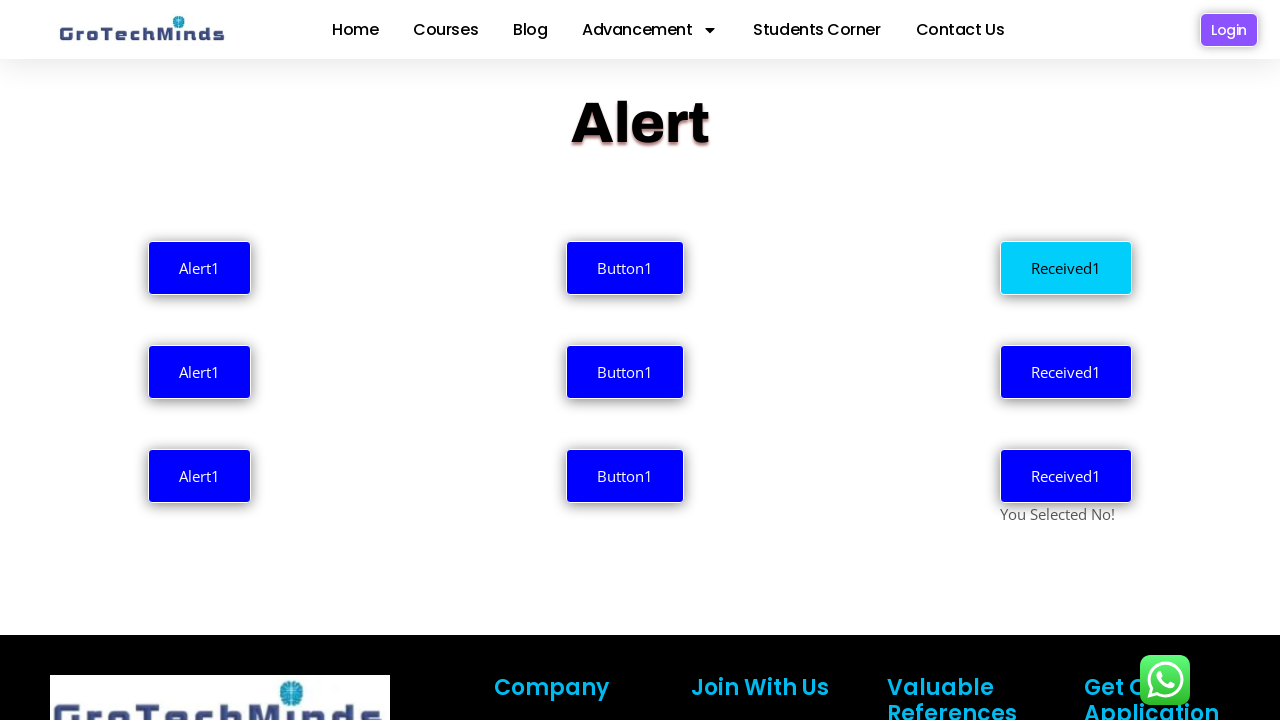